Tests keyboard key press functionality by sending SPACE and TAB keys to a page element and verifying the result text displays the correct key pressed.

Starting URL: http://the-internet.herokuapp.com/key_presses

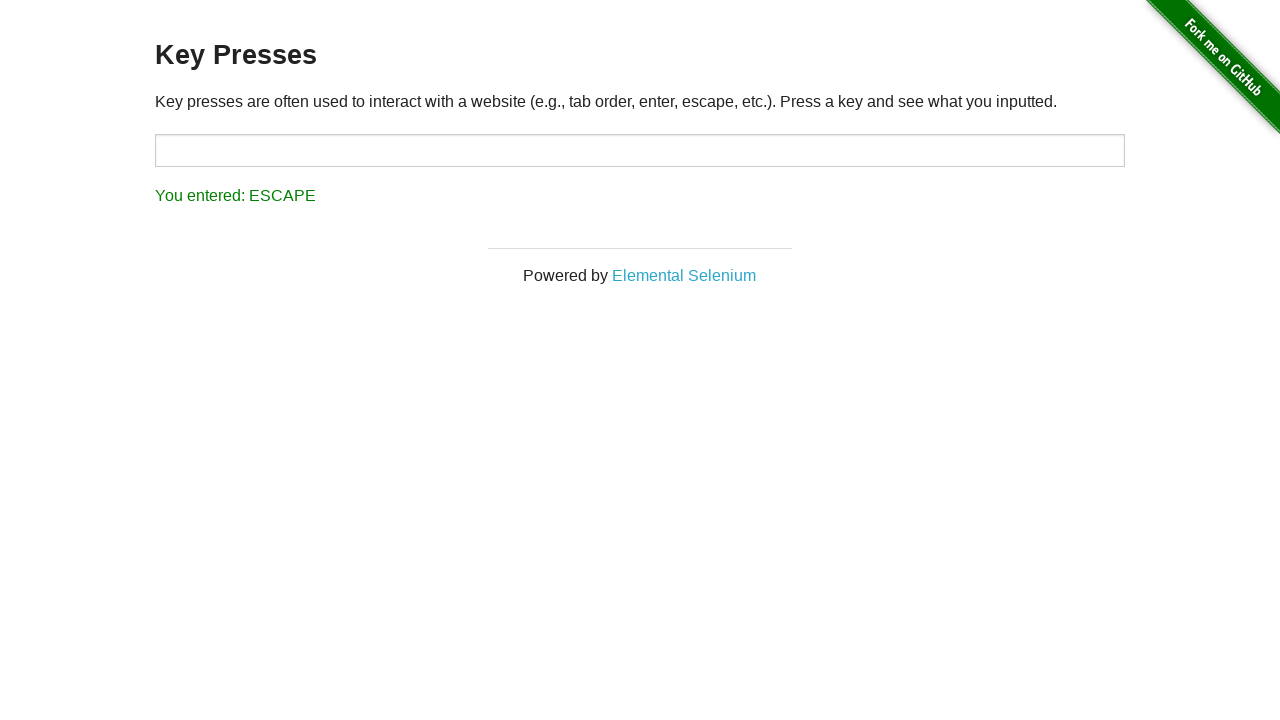

Pressed SPACE key on example element on .example
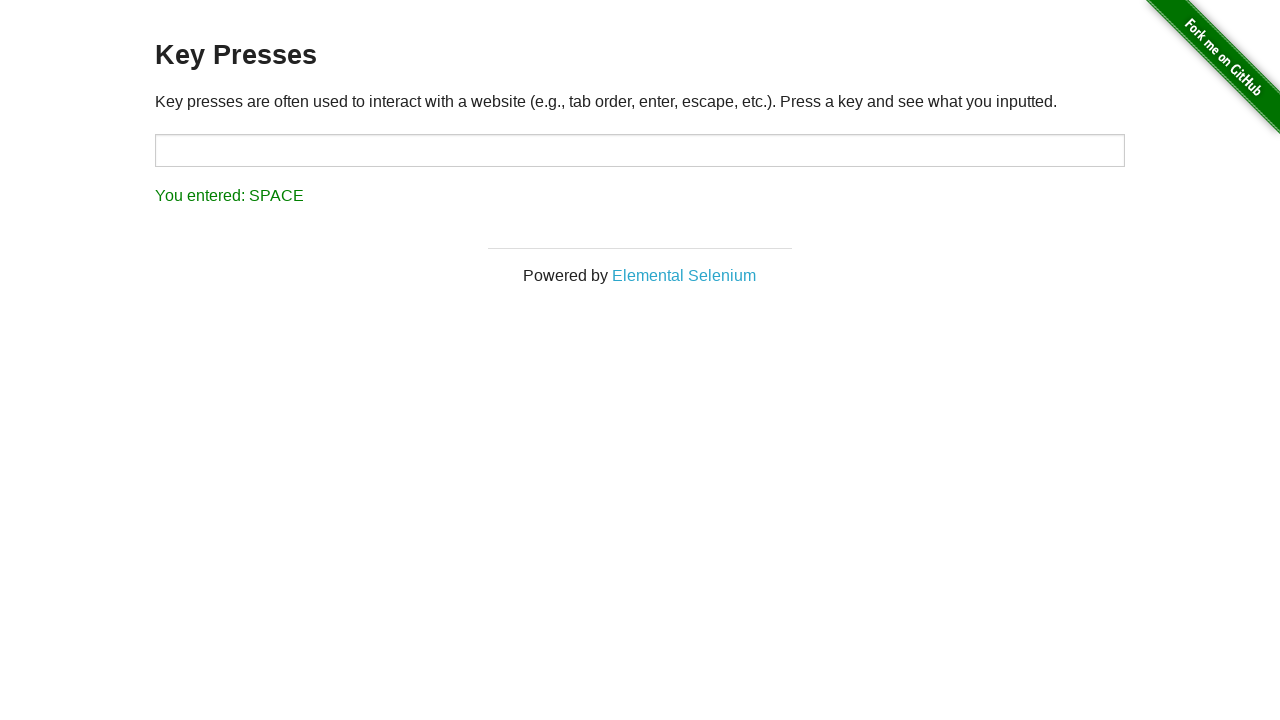

Result element loaded after SPACE key press
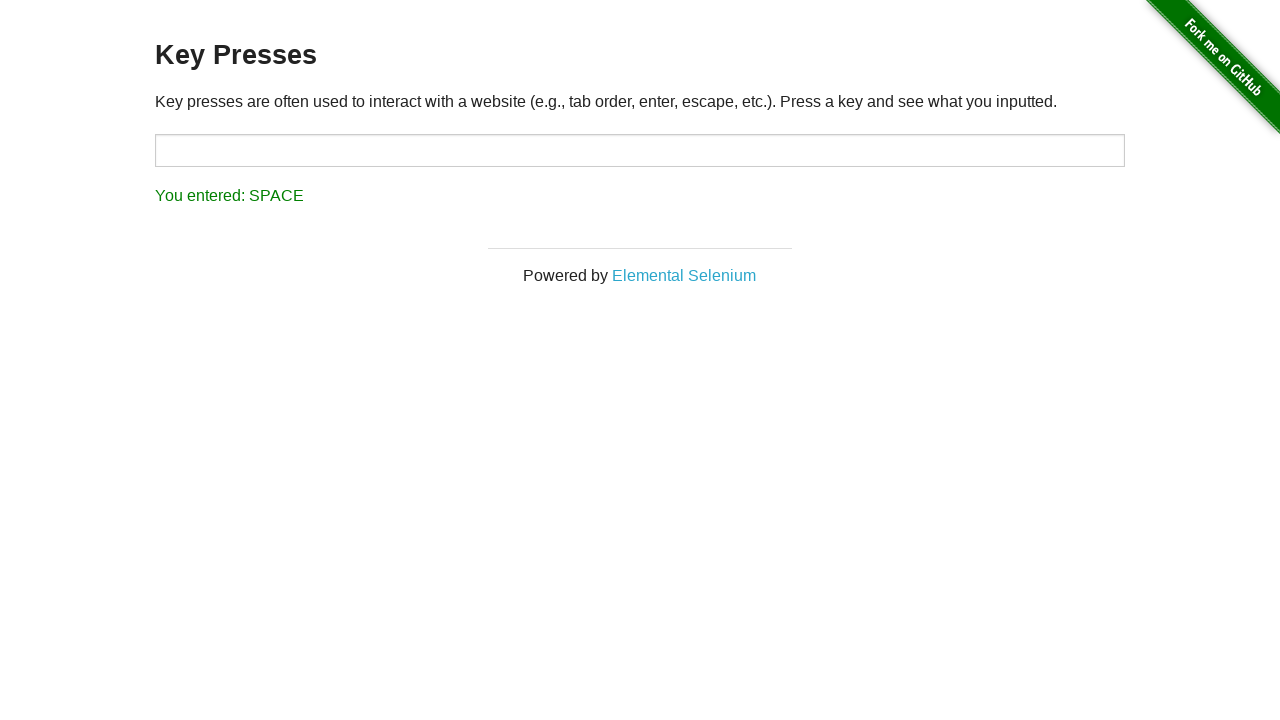

Verified result text displays 'You entered: SPACE'
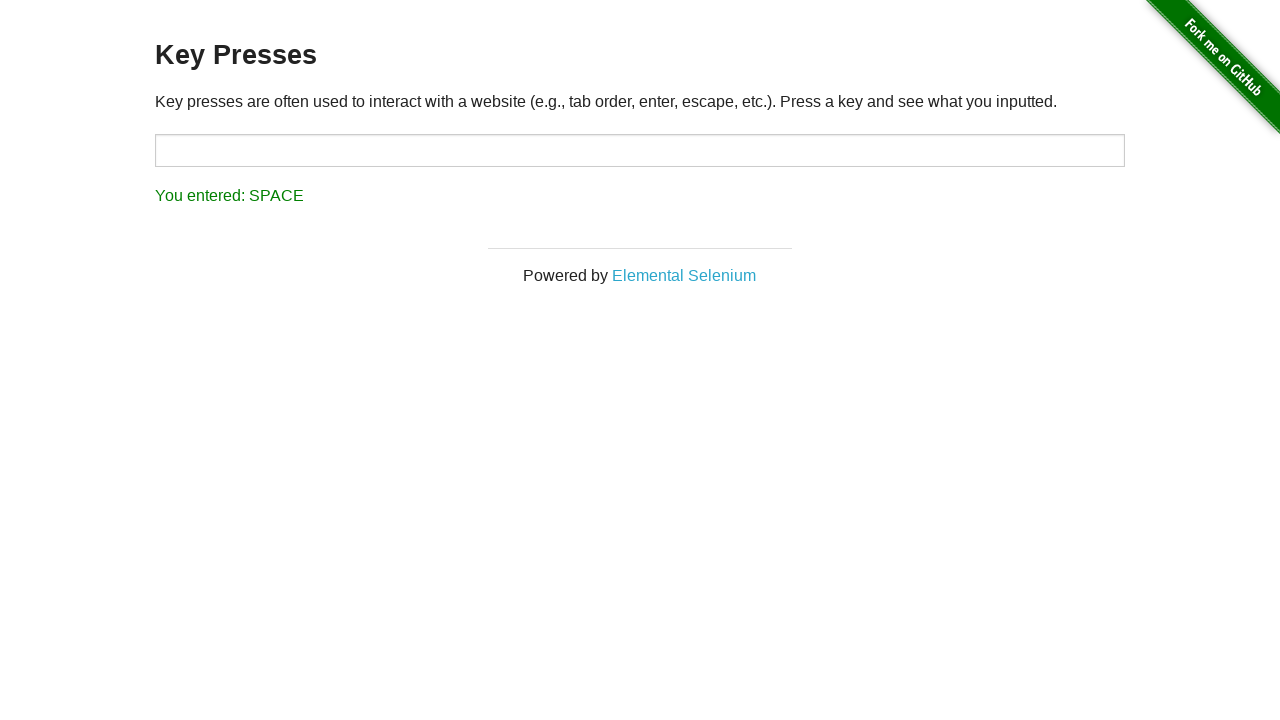

Pressed TAB key on focused element
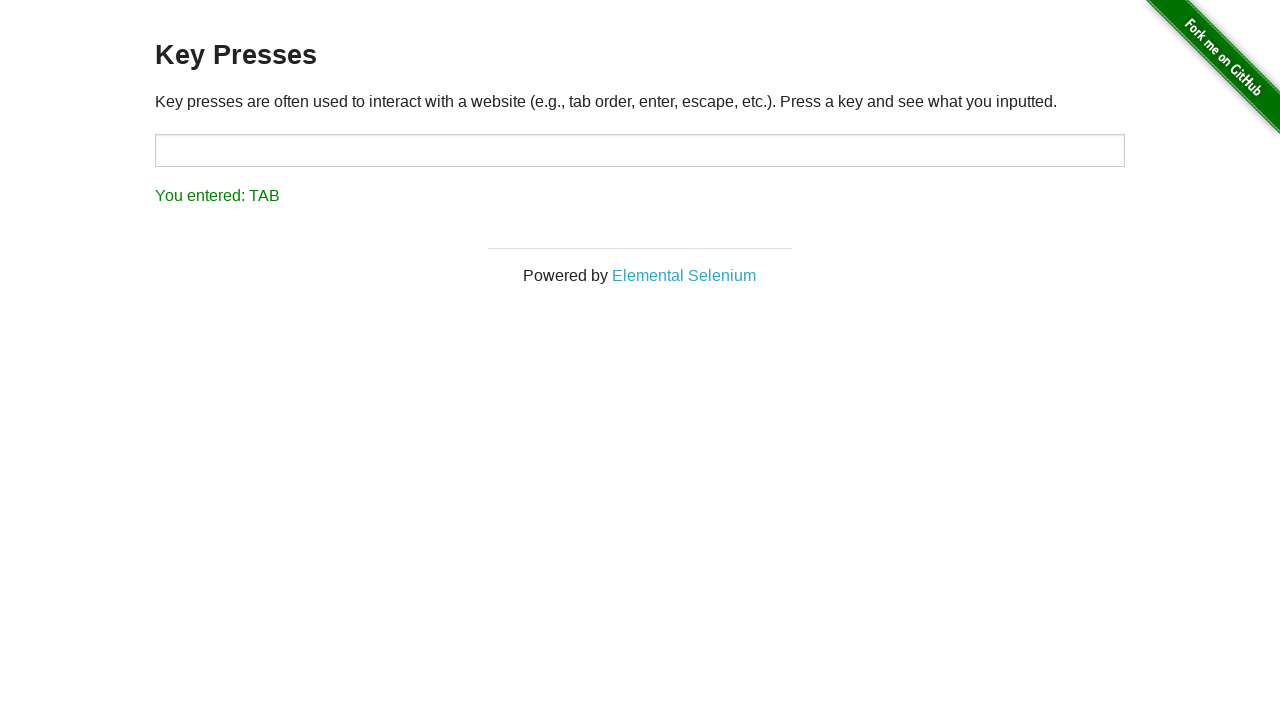

Verified result text displays 'You entered: TAB'
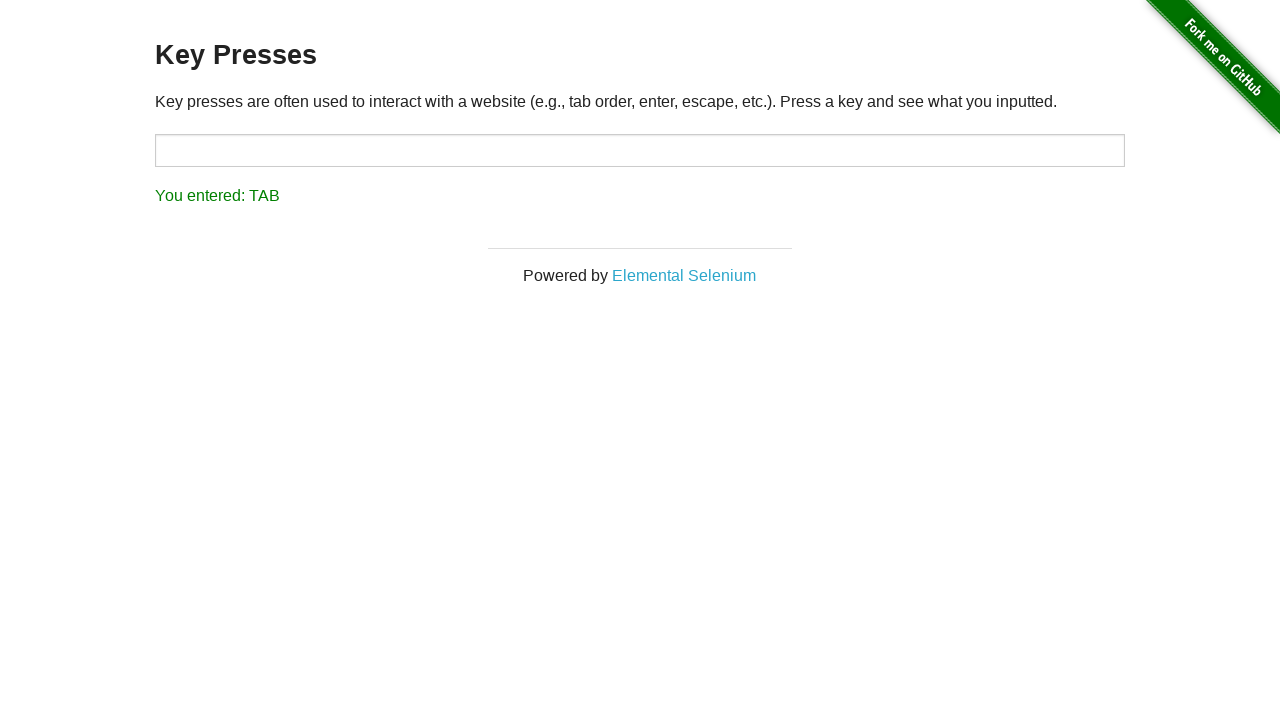

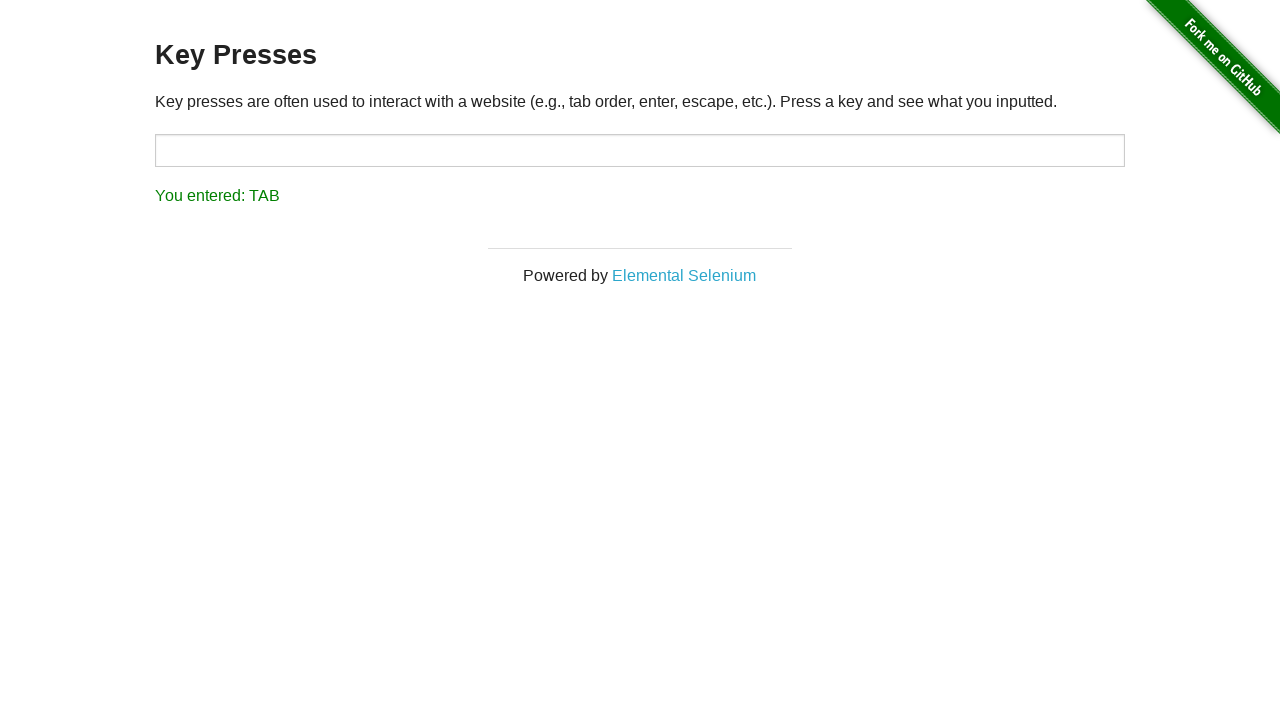